Tests a fake modal dialog by clicking to open it, then clicking OK to close, and verifying it's dismissed.

Starting URL: https://testpages.eviltester.com/styled/alerts/fake-alert-test.html

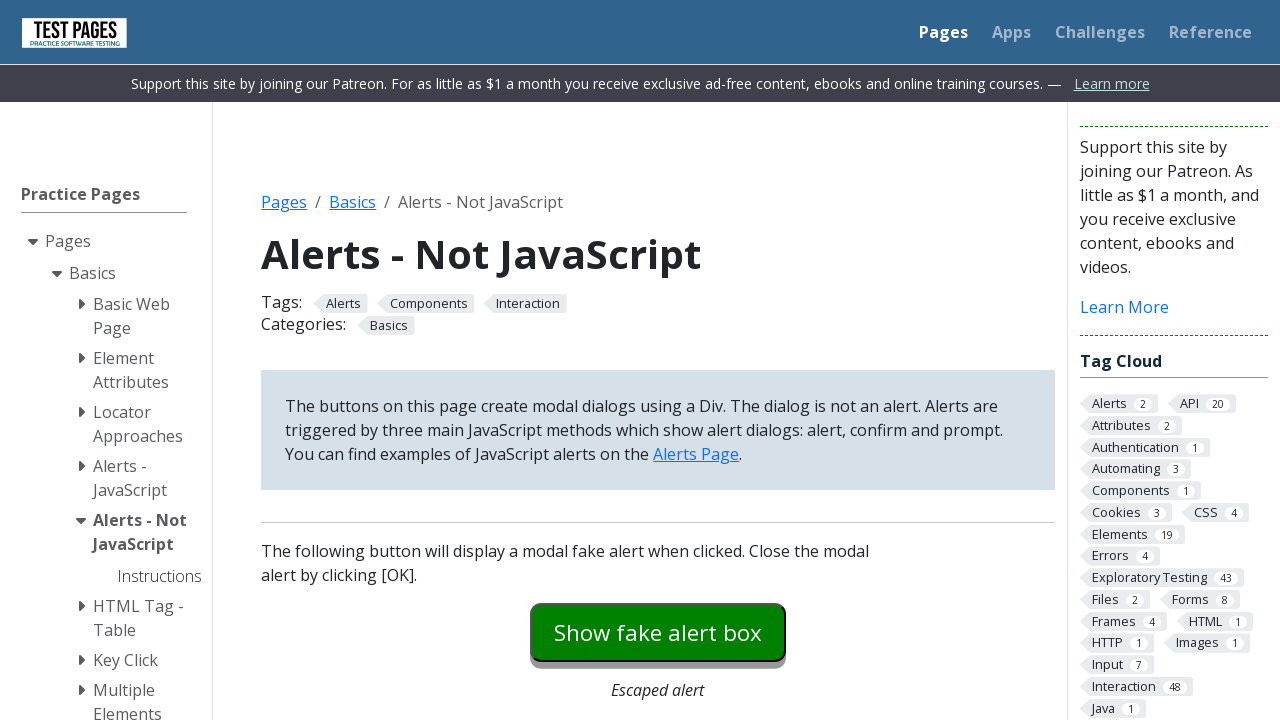

Clicked to open fake modal dialog at (658, 360) on #modaldialog
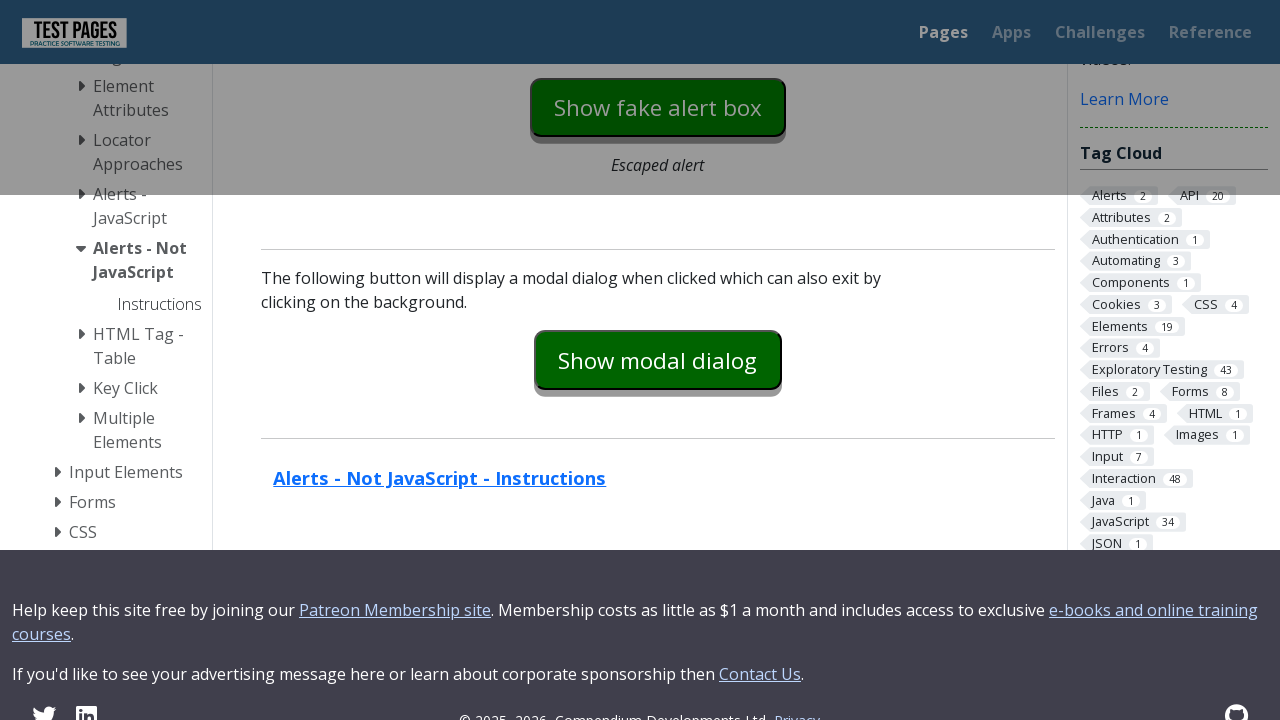

Dialog appeared and became visible
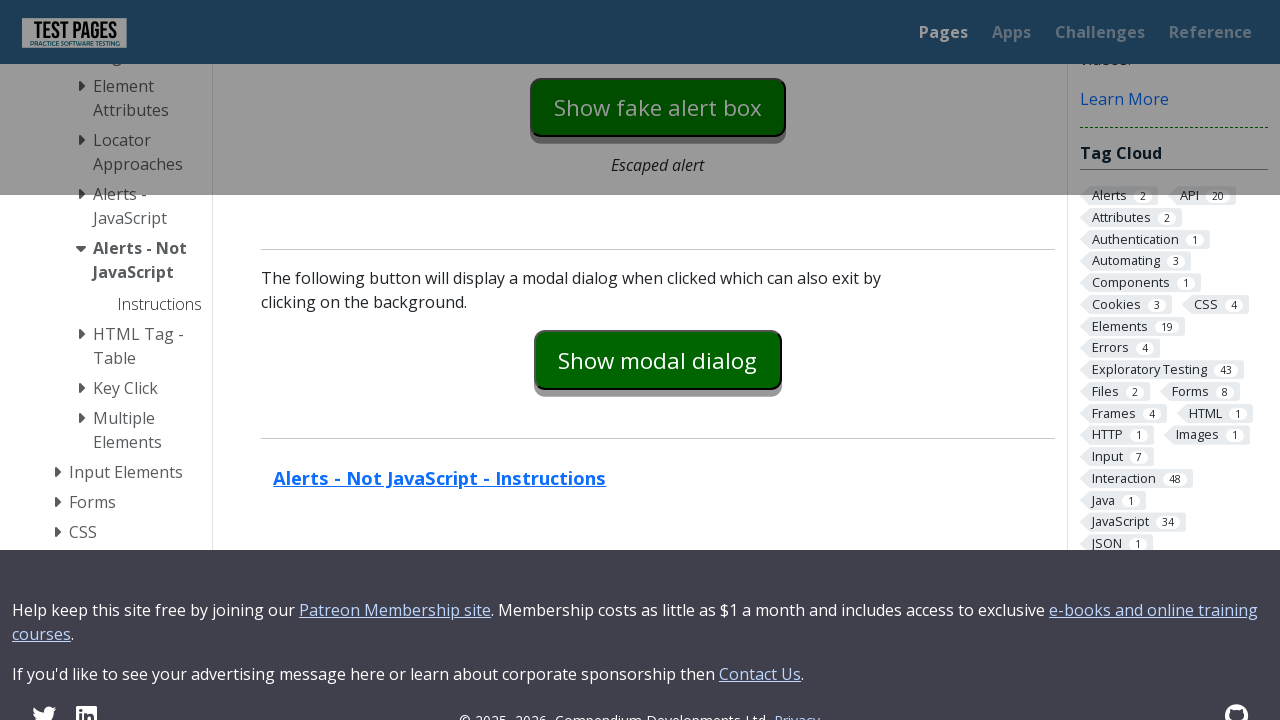

Clicked OK button to dismiss dialog at (719, 361) on #dialog-ok
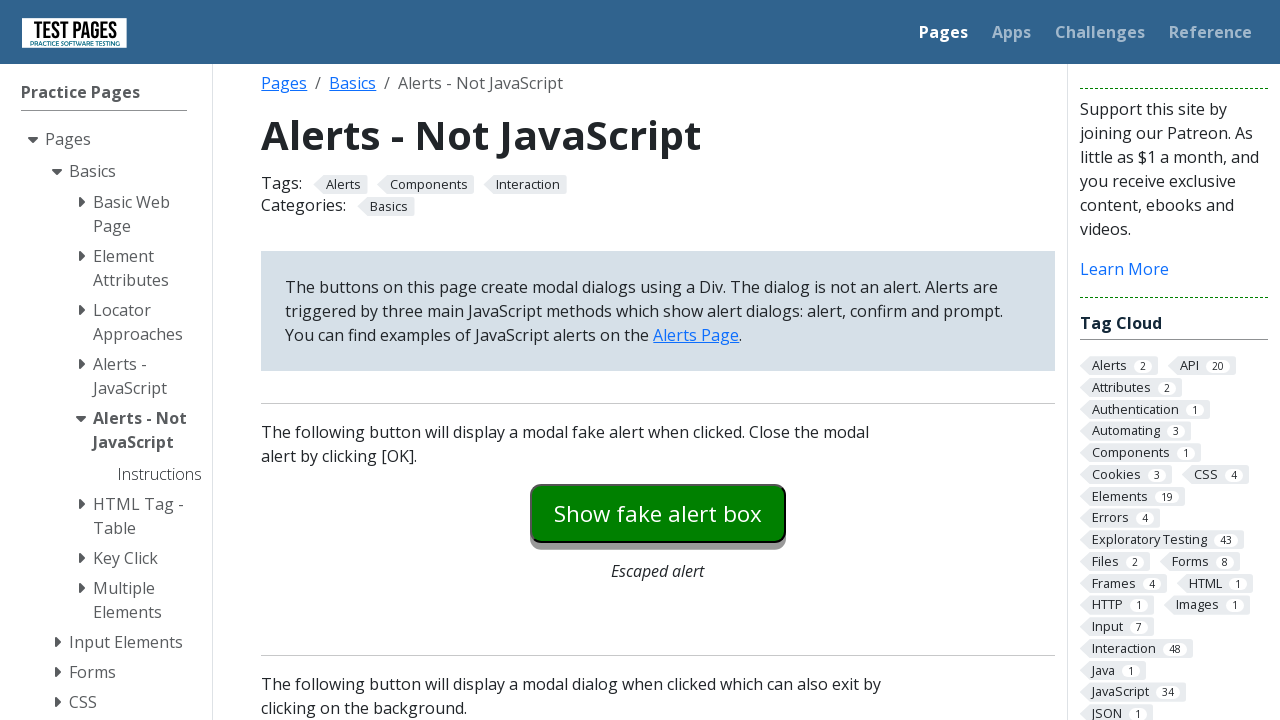

Dialog was successfully dismissed and is now hidden
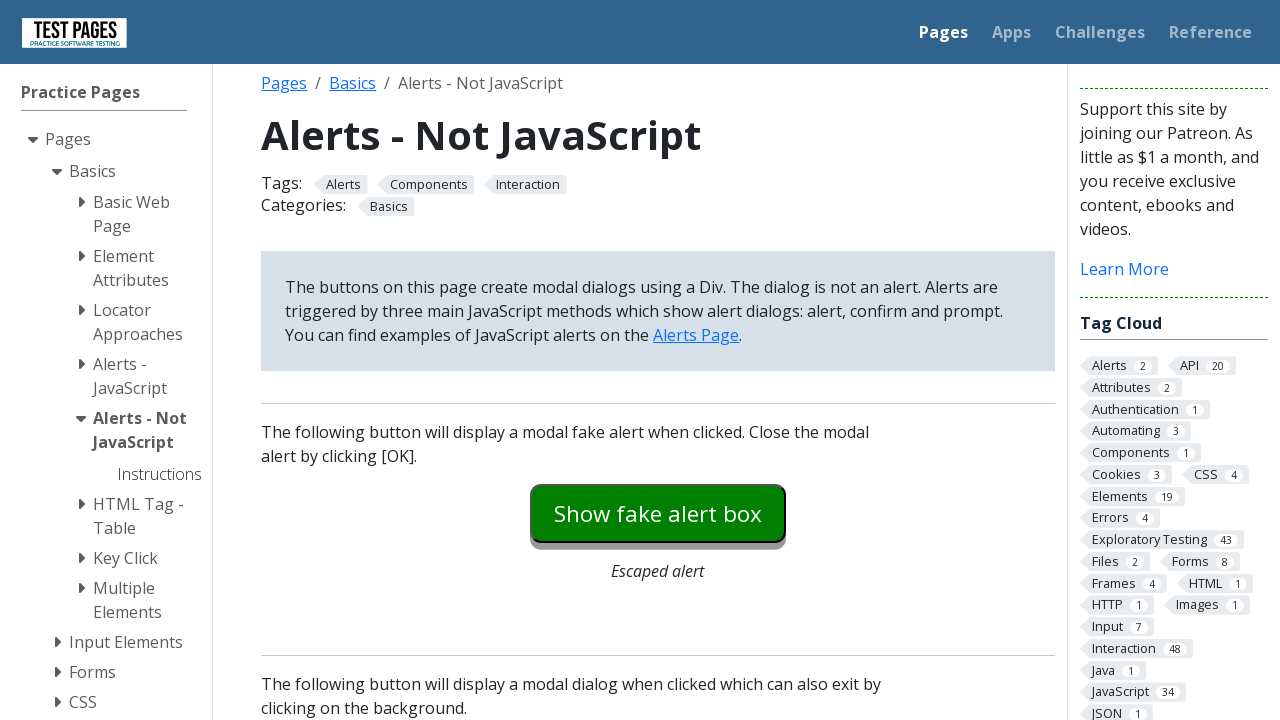

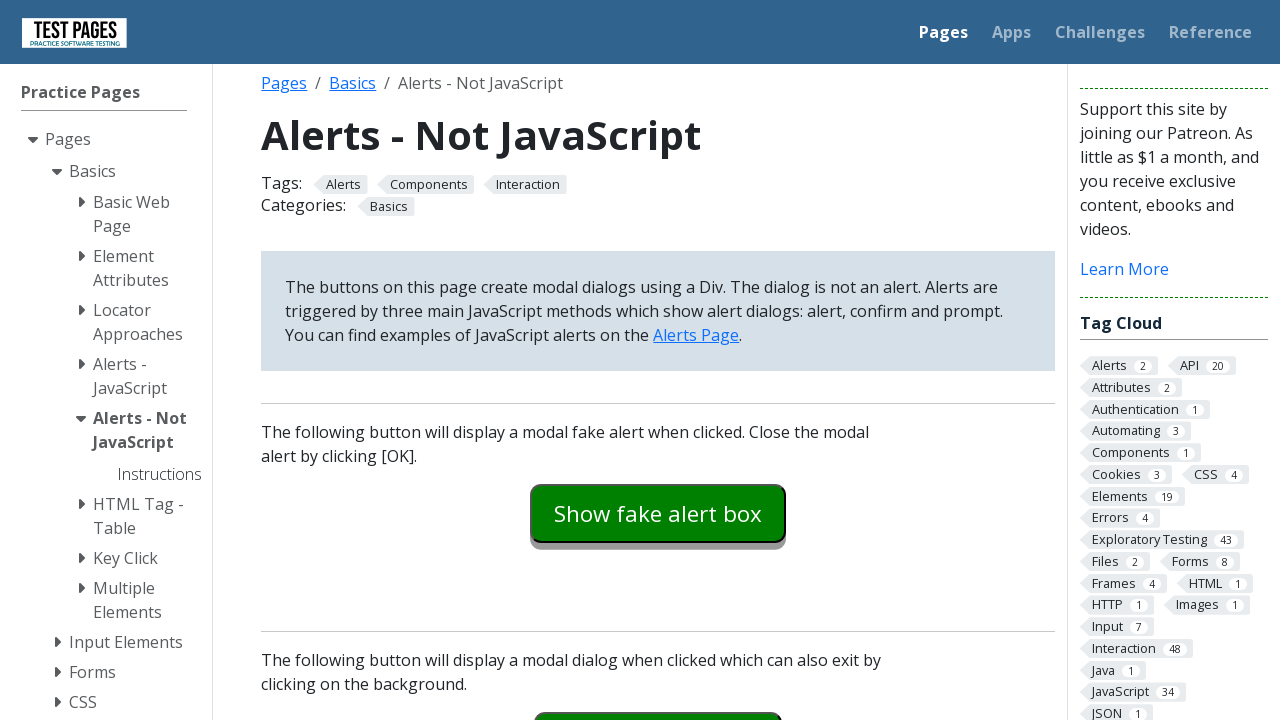